Navigates to a sortable data table page and verifies that table headers and data cells are present and accessible

Starting URL: http://the-internet.herokuapp.com/

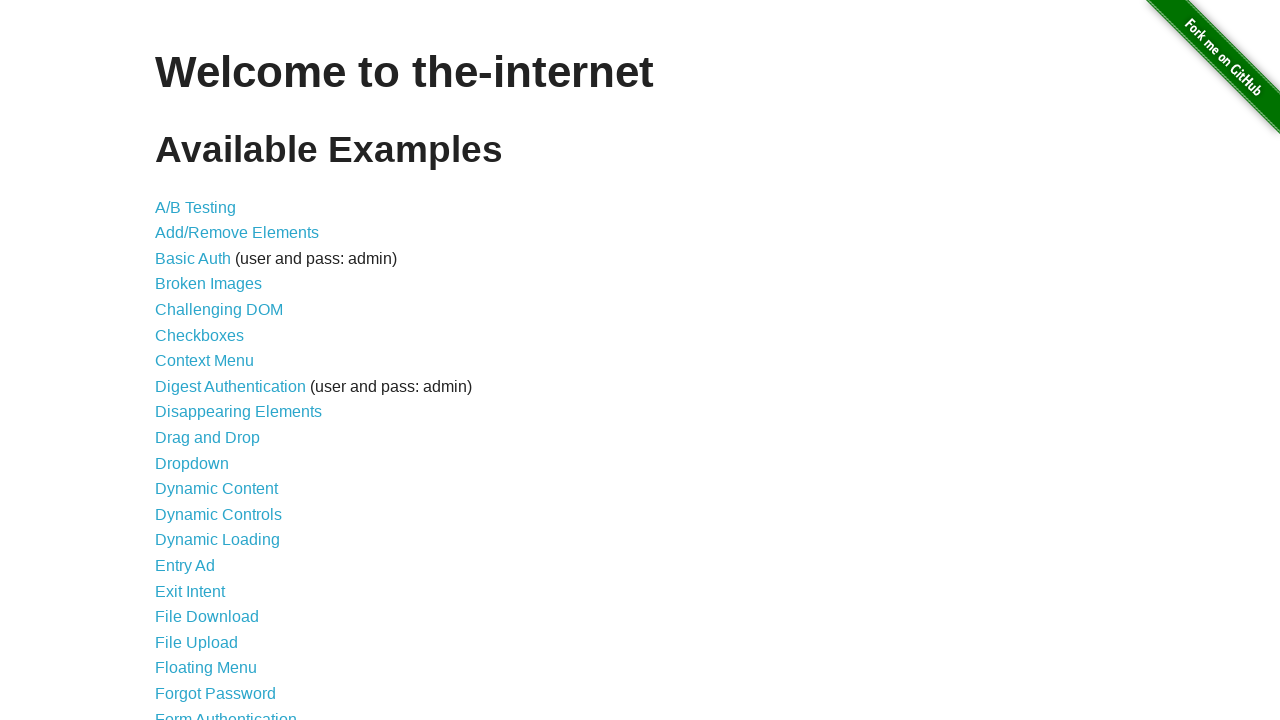

Clicked on Sortable Data Tables link at (230, 574) on text=Sortable Data Tables
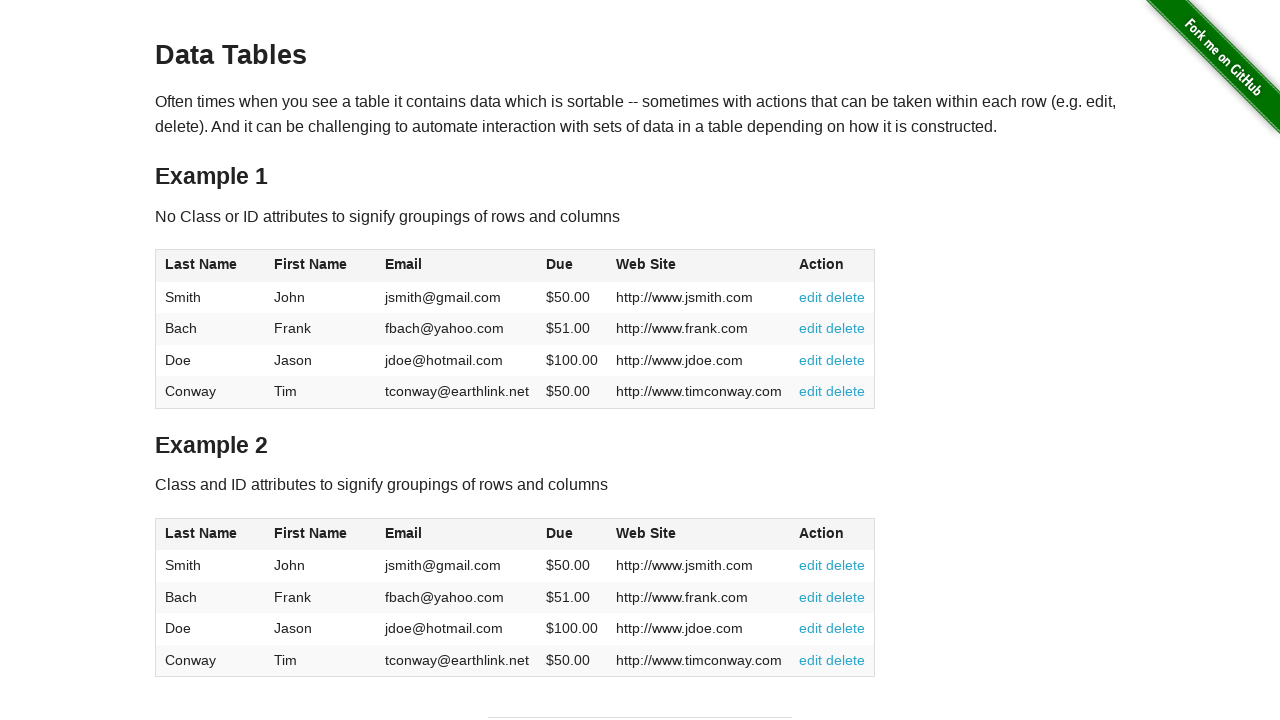

Table #table1 loaded
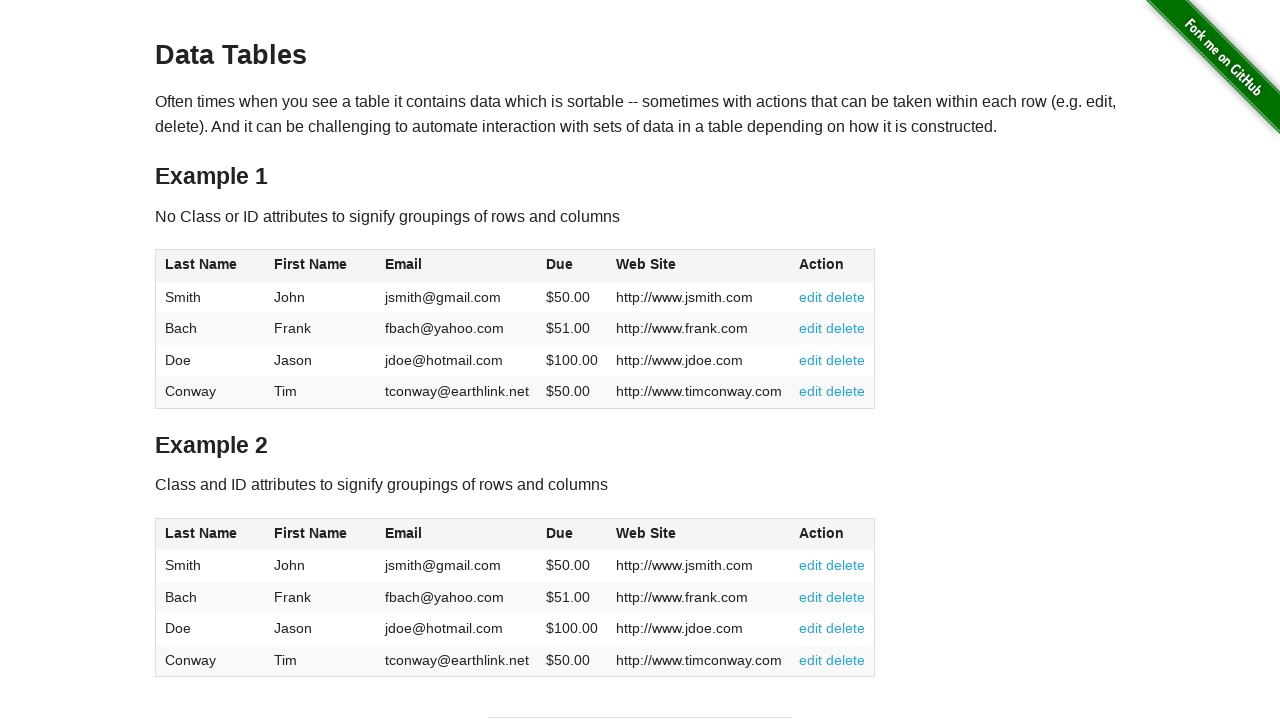

Table header 1 is present and accessible
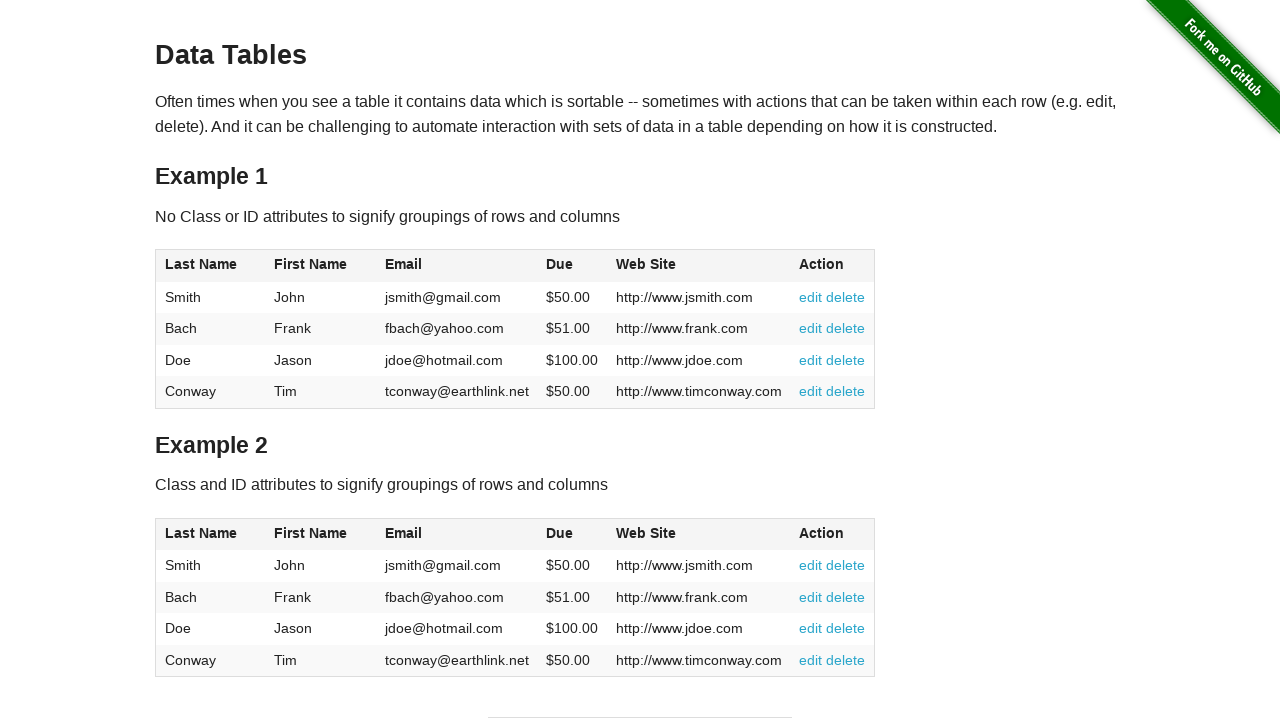

Table header 2 is present and accessible
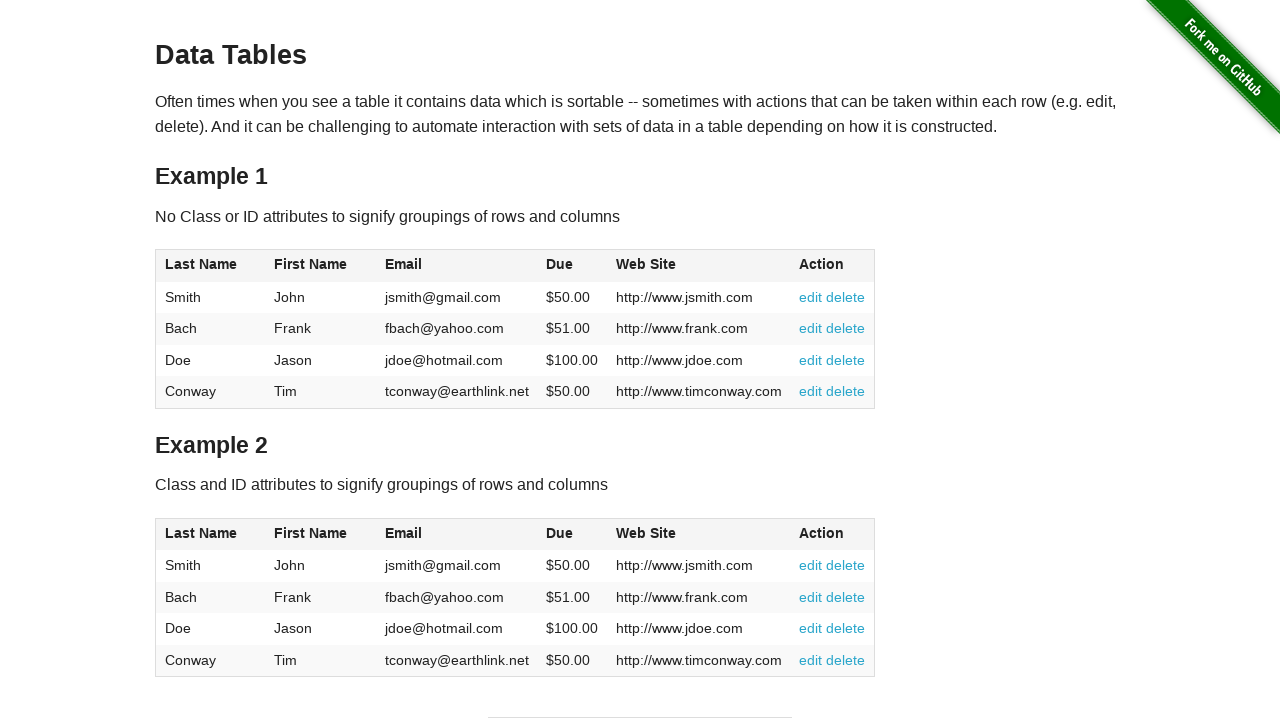

Table header 3 is present and accessible
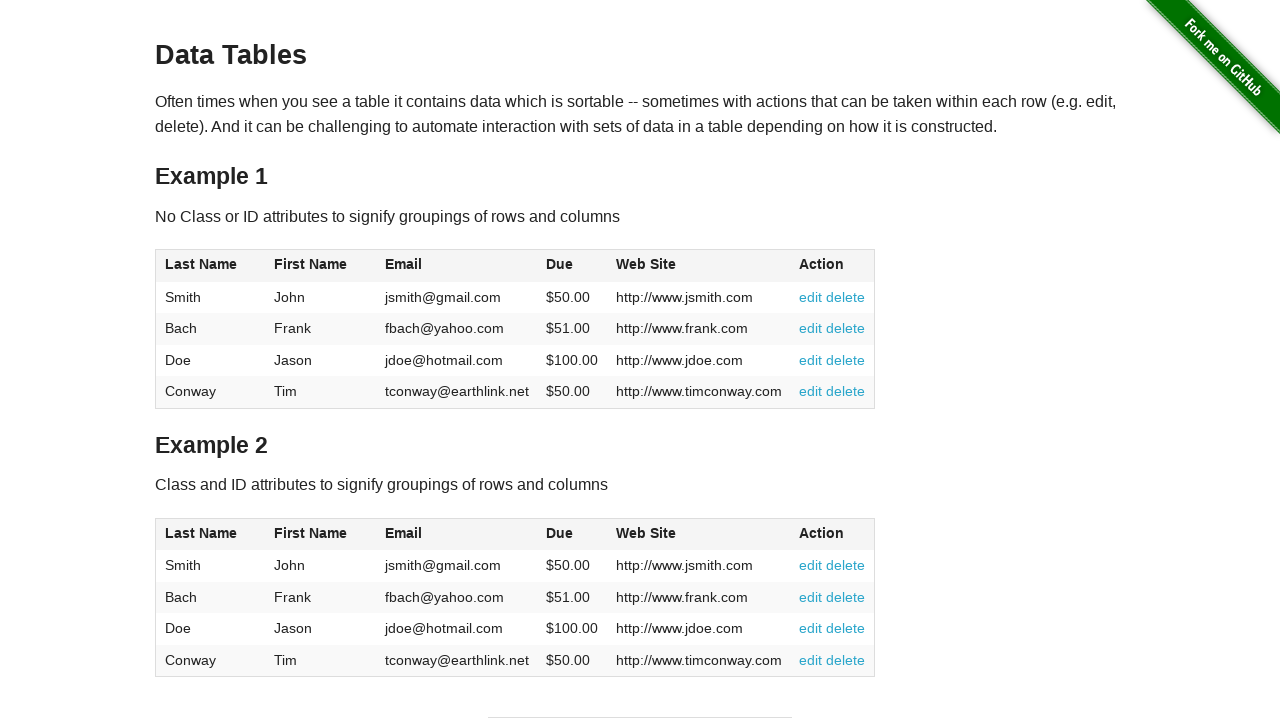

Table header 4 is present and accessible
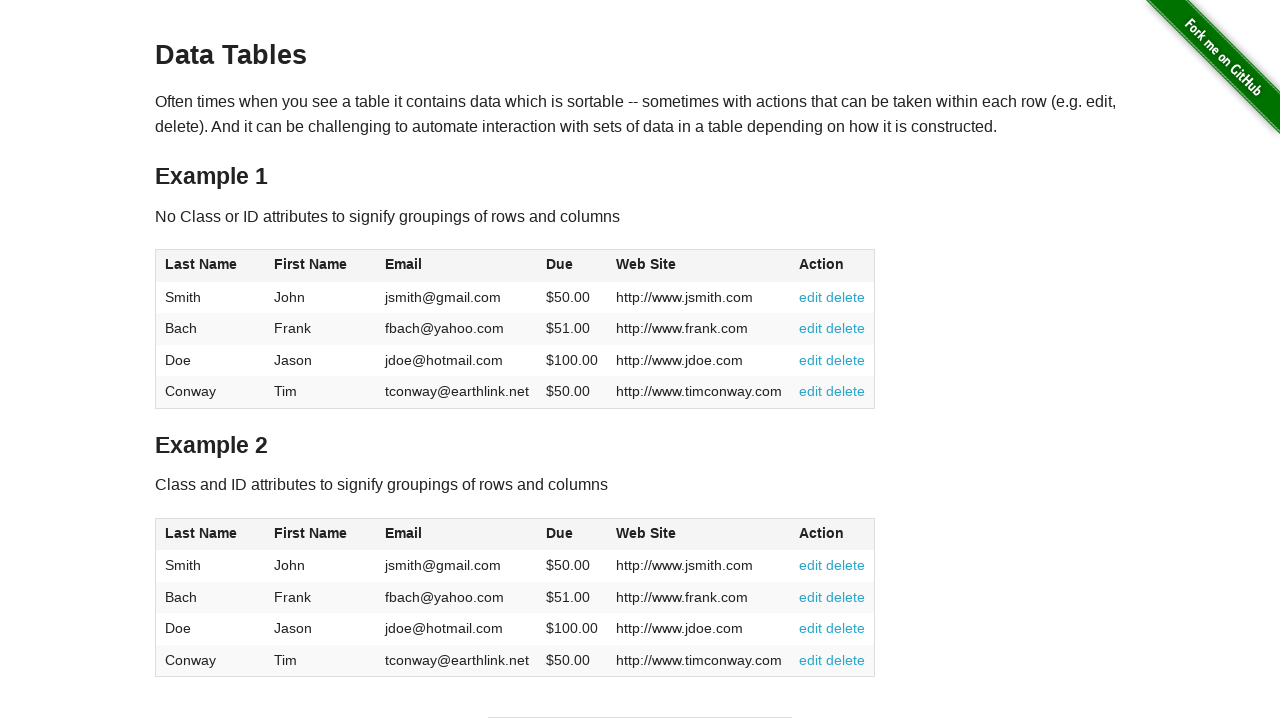

Table header 5 is present and accessible
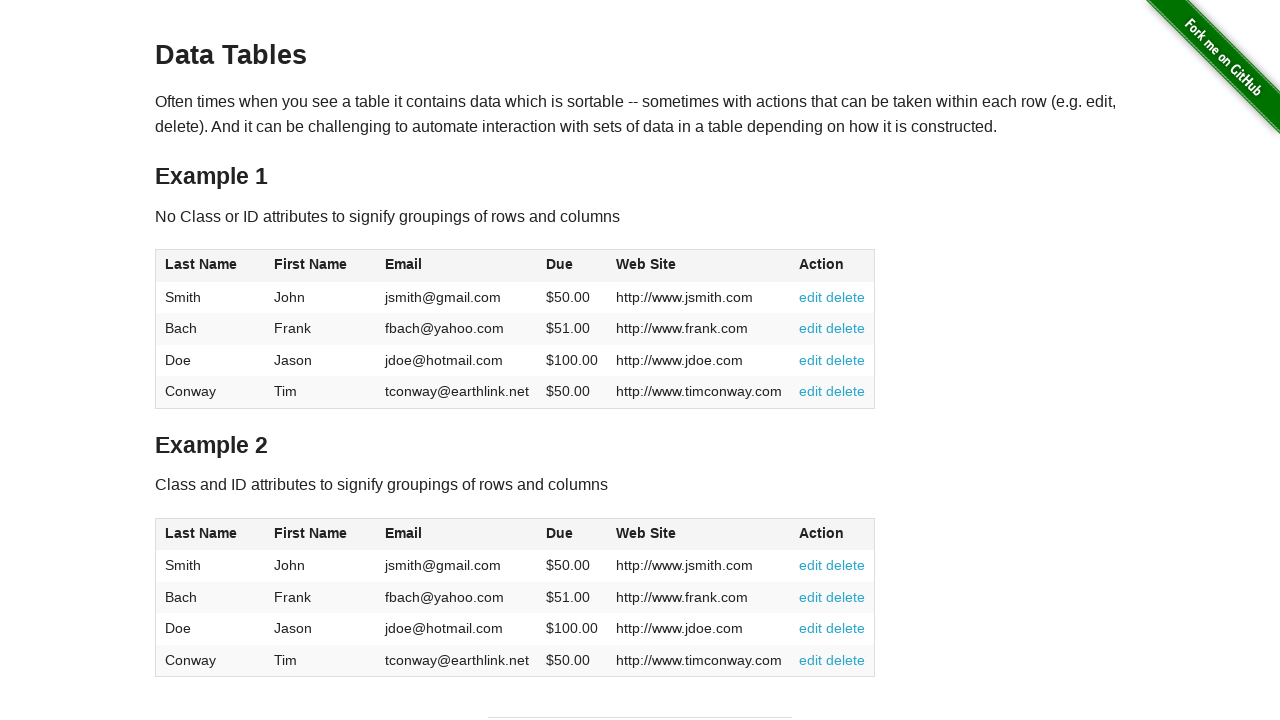

Table data cell at row 1, column 1 is present and accessible
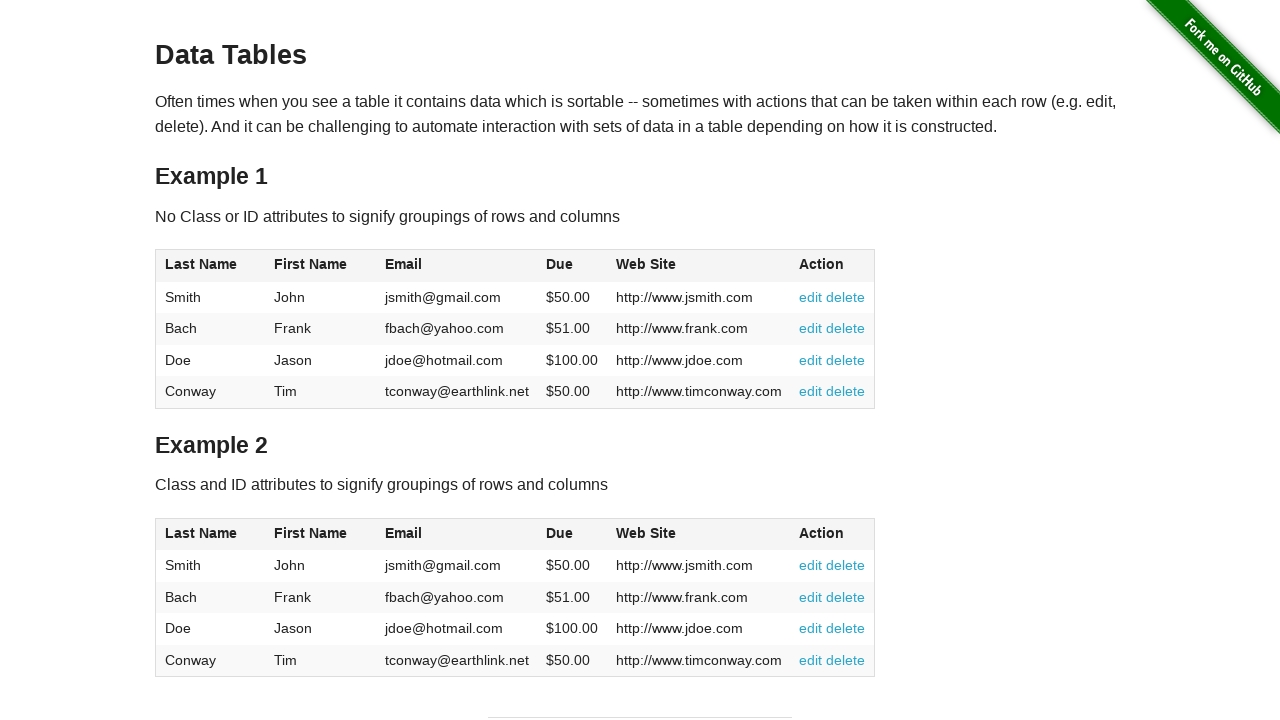

Table data cell at row 2, column 1 is present and accessible
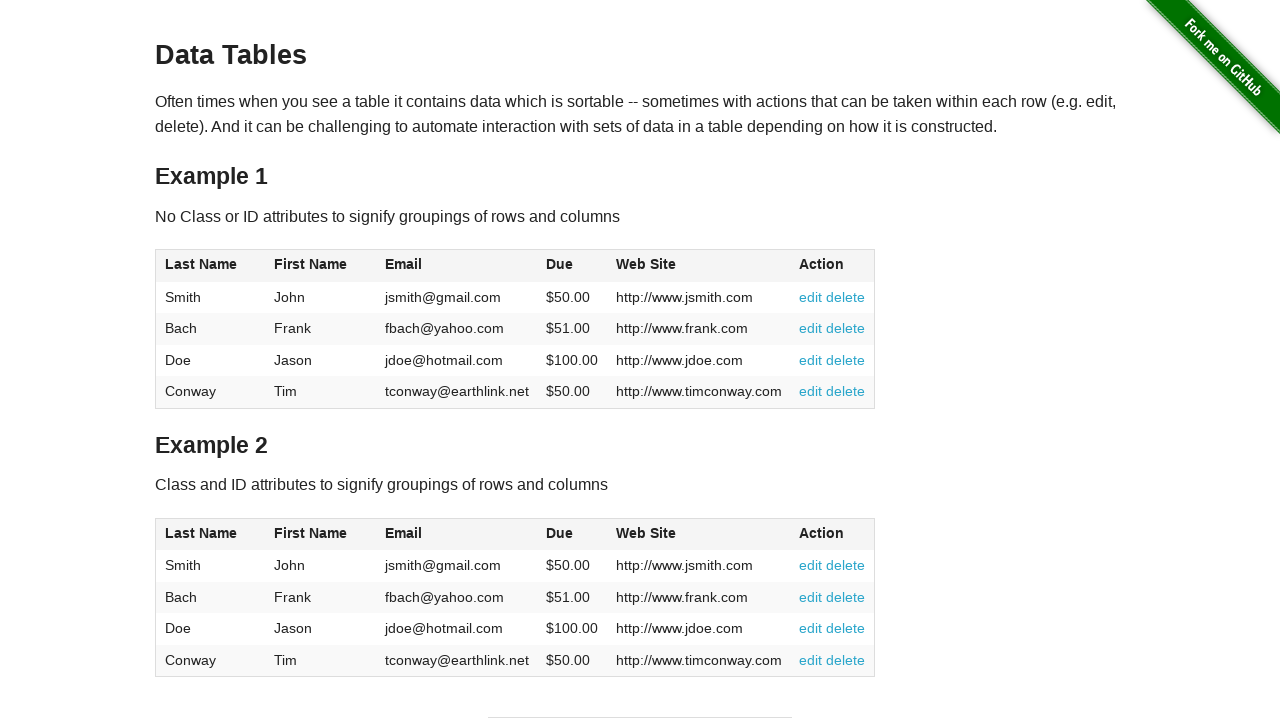

Table data cell at row 3, column 1 is present and accessible
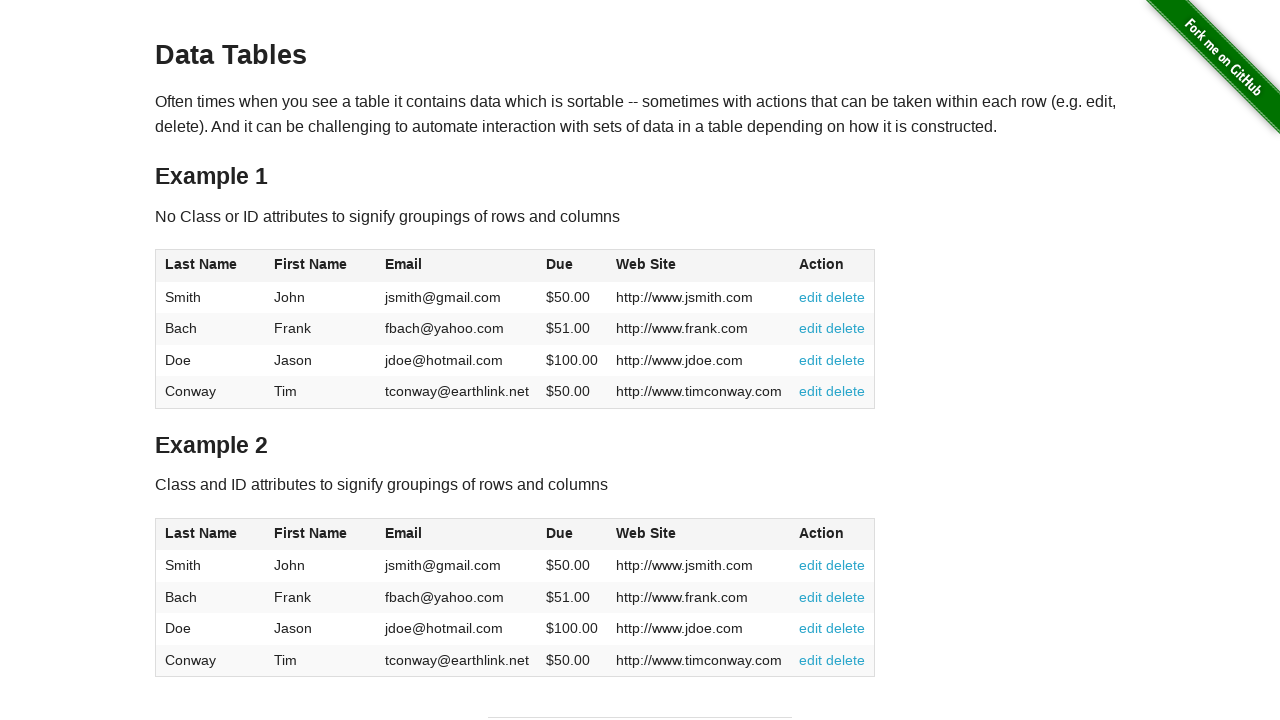

Table data cell at row 4, column 1 is present and accessible
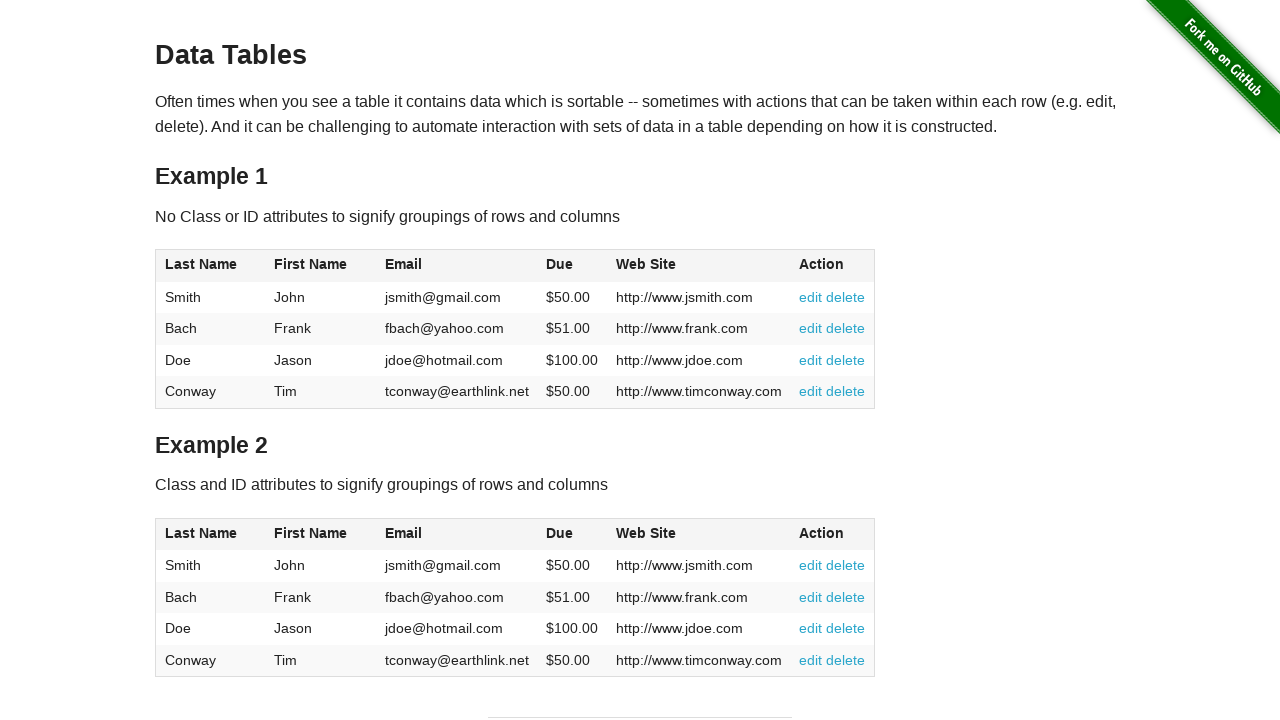

Table data cell at row 1, column 2 is present and accessible
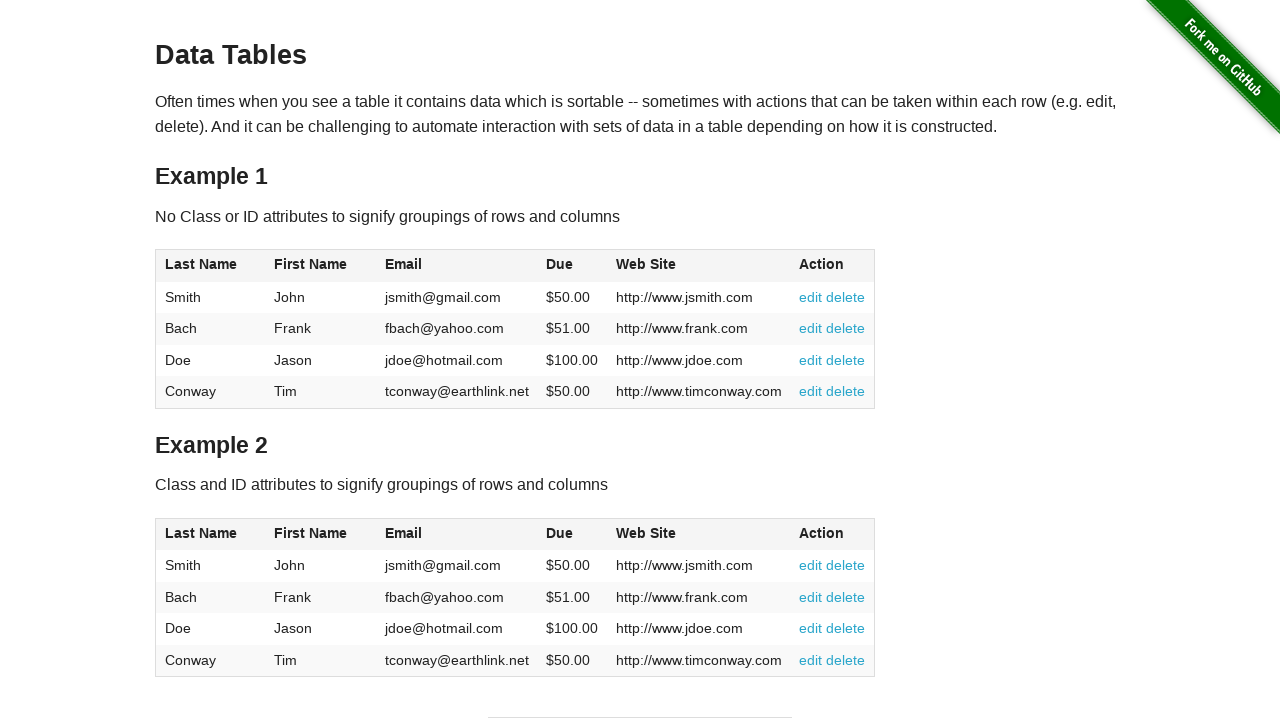

Table data cell at row 2, column 2 is present and accessible
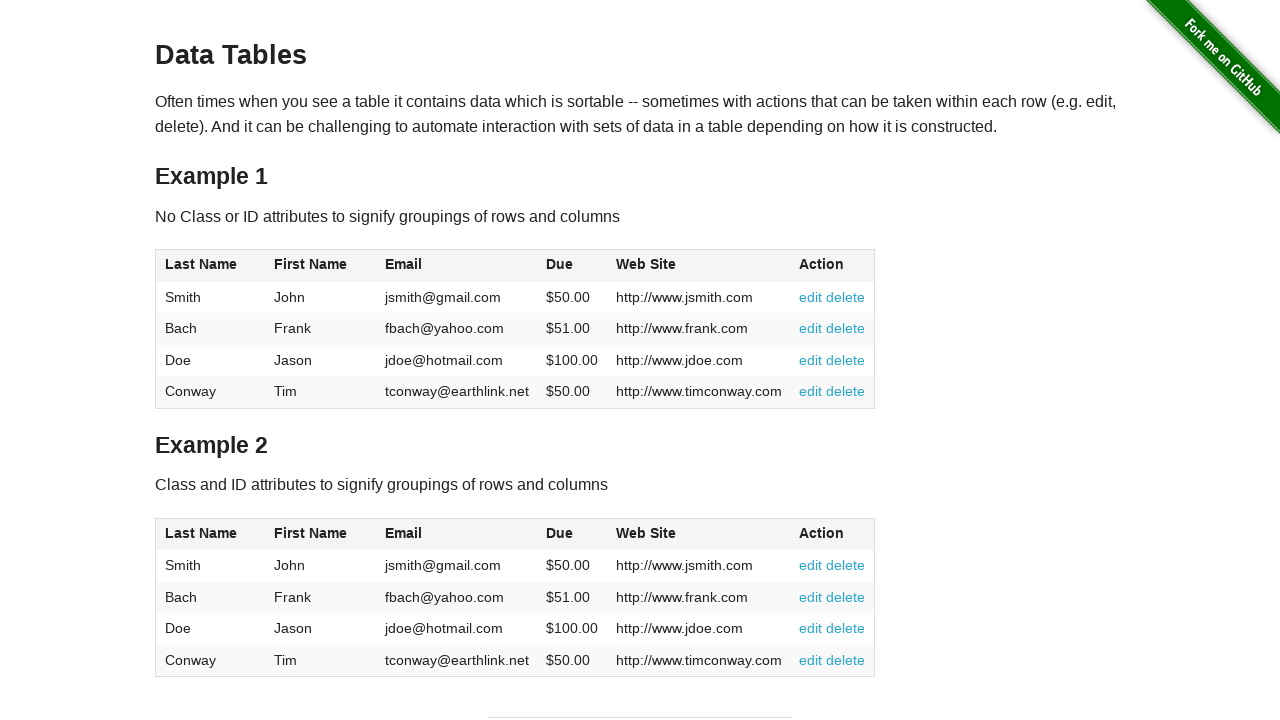

Table data cell at row 3, column 2 is present and accessible
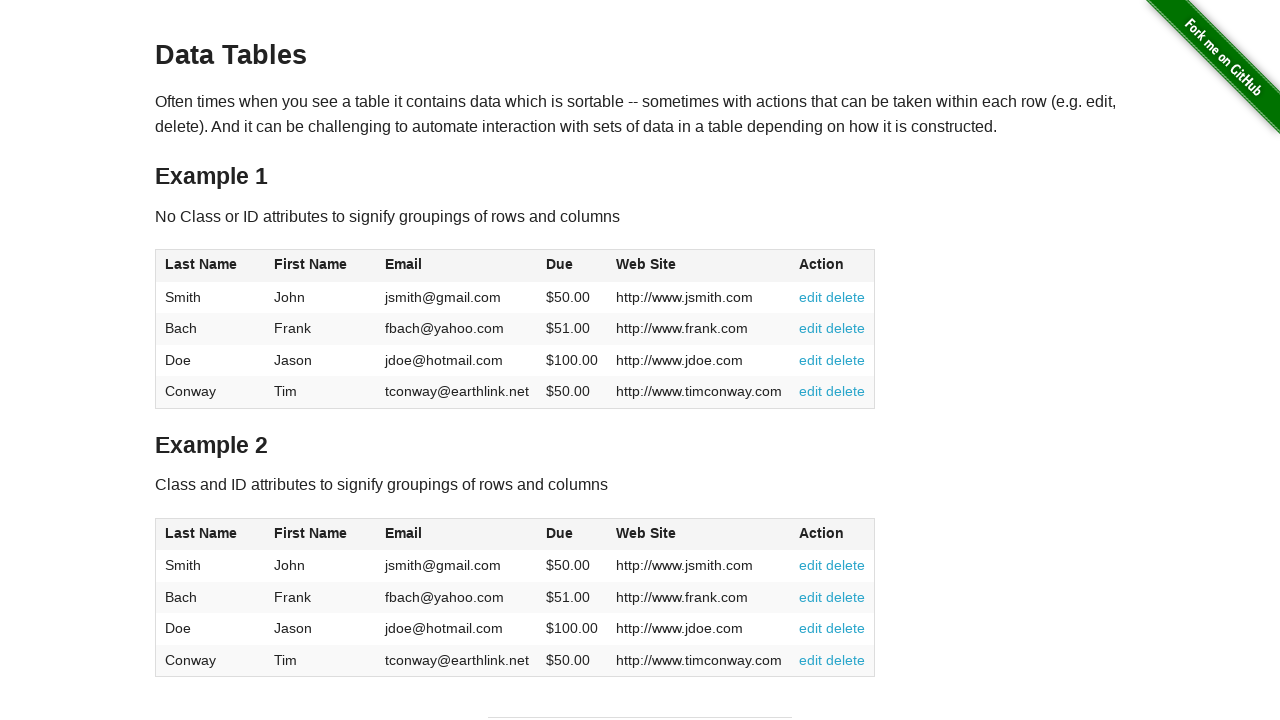

Table data cell at row 4, column 2 is present and accessible
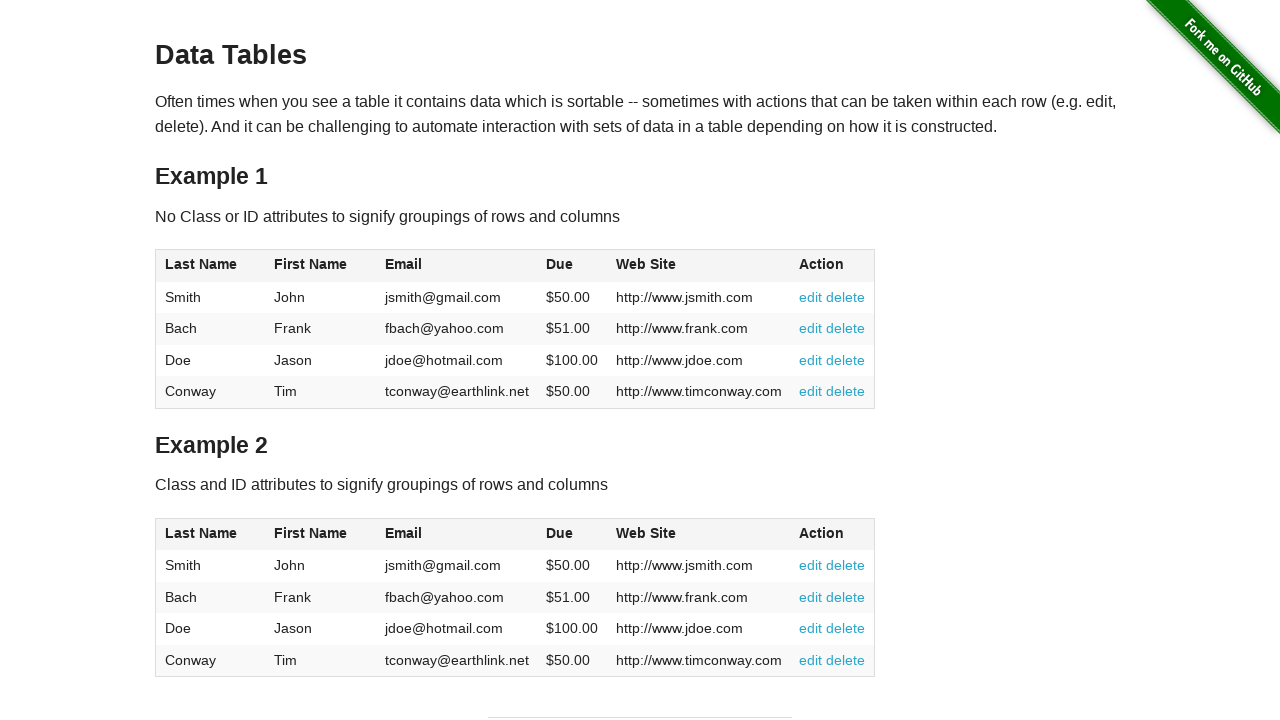

Table data cell at row 1, column 3 is present and accessible
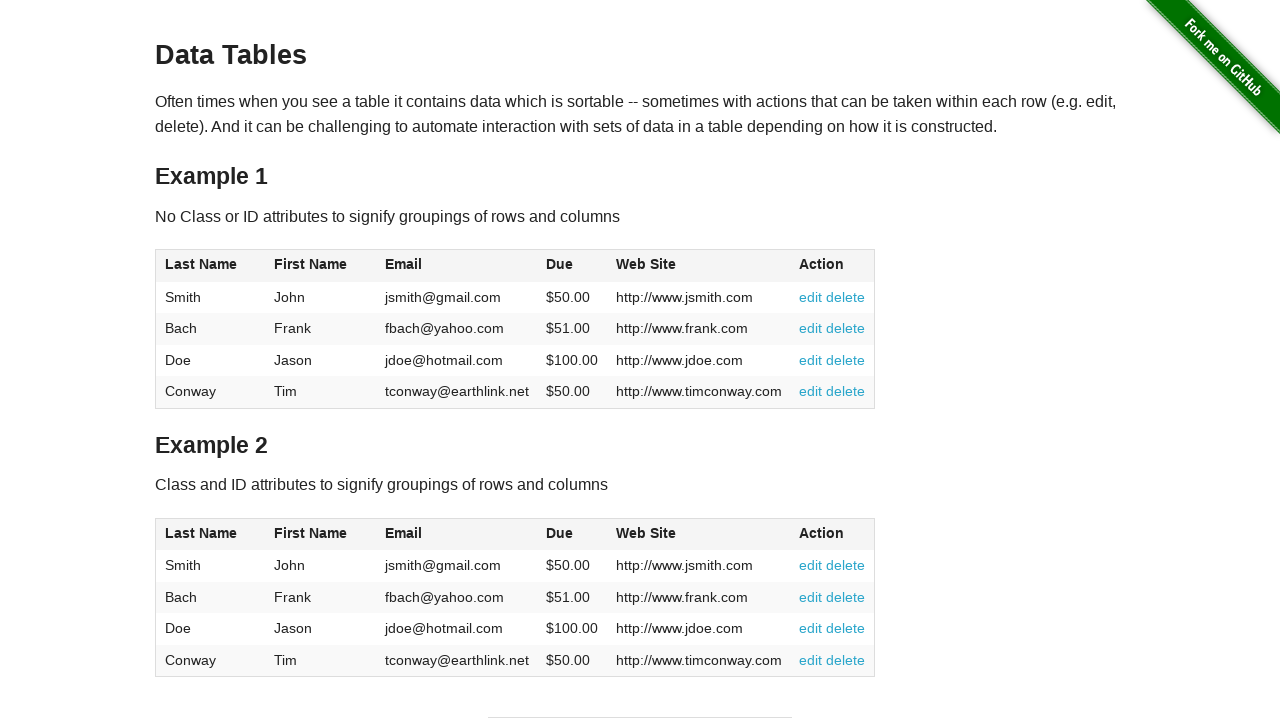

Table data cell at row 2, column 3 is present and accessible
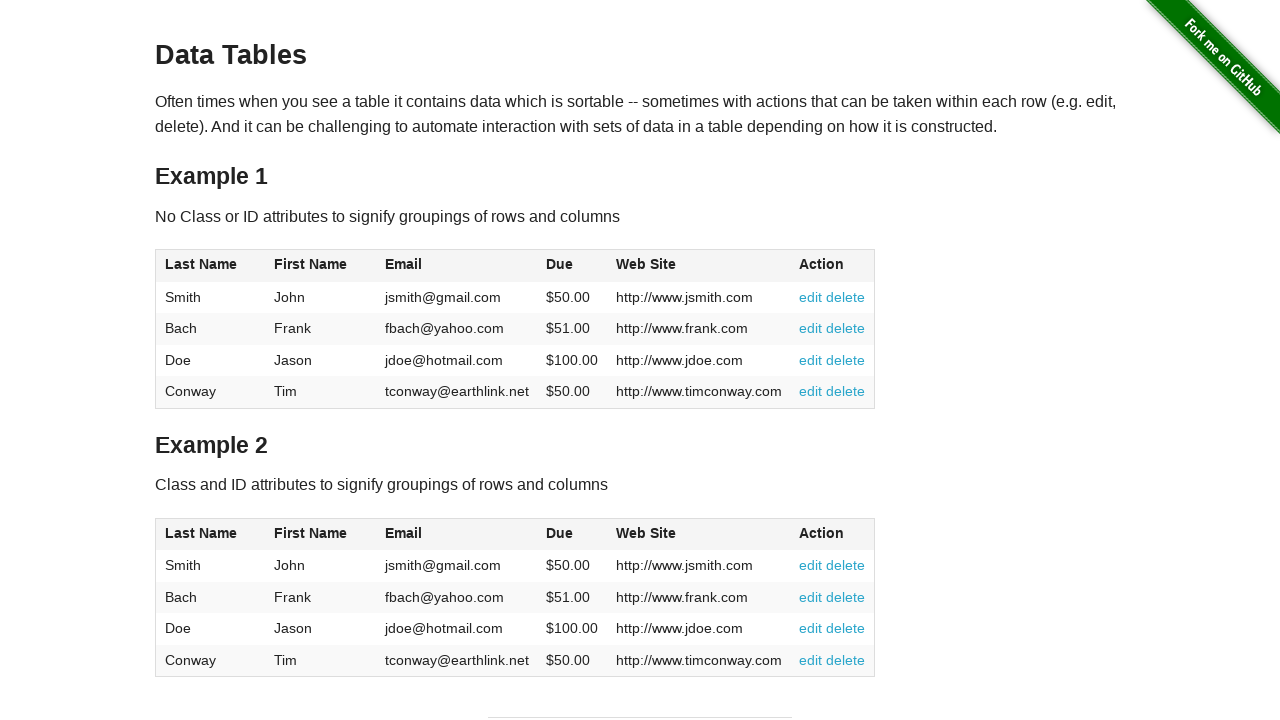

Table data cell at row 3, column 3 is present and accessible
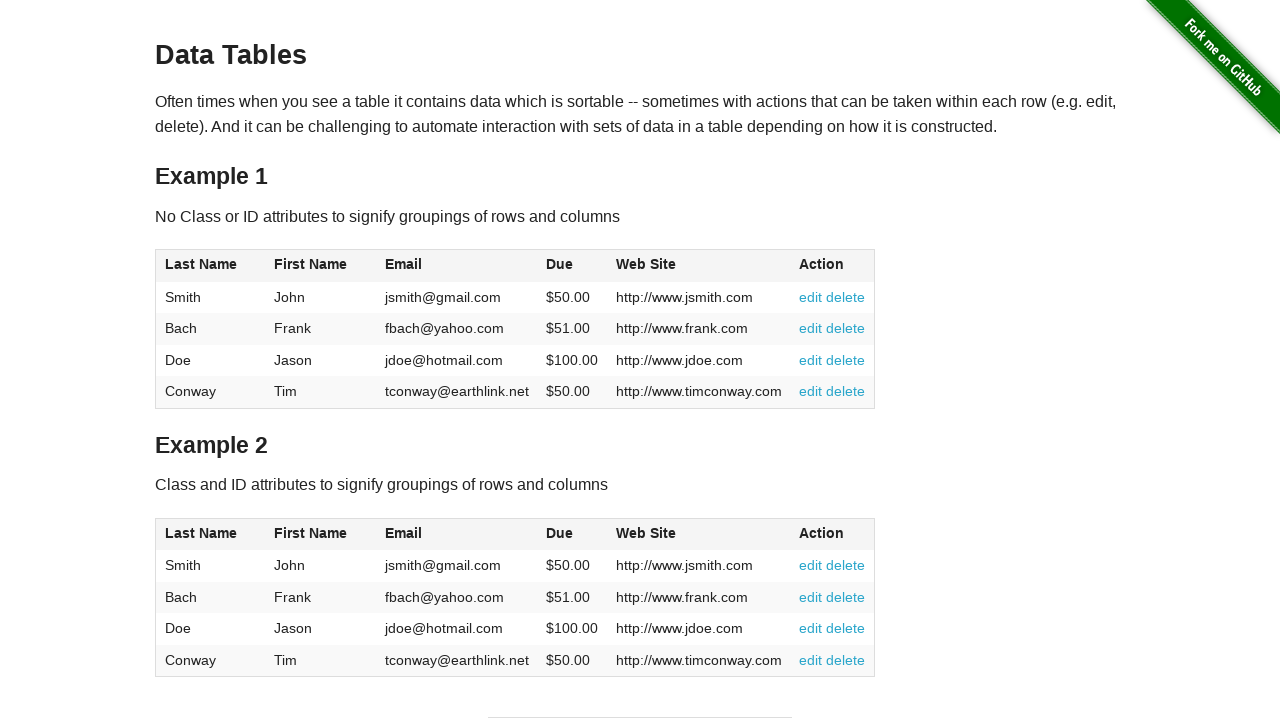

Table data cell at row 4, column 3 is present and accessible
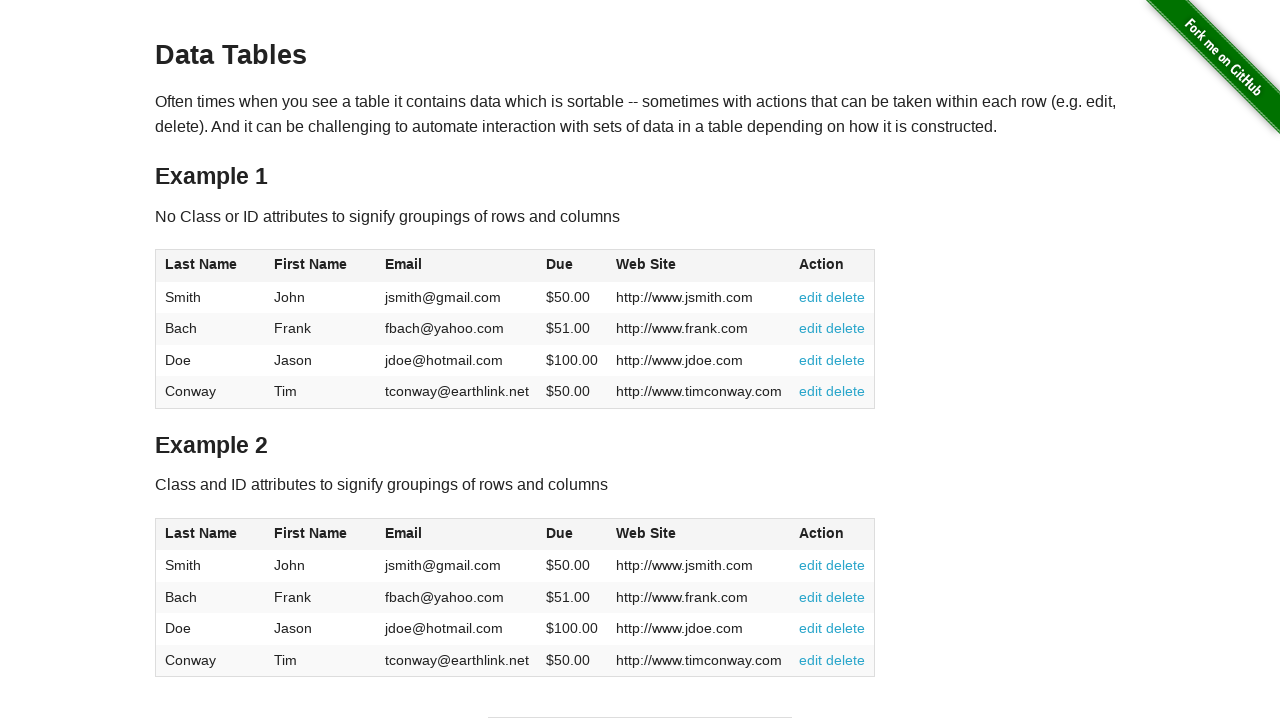

Table data cell at row 1, column 4 is present and accessible
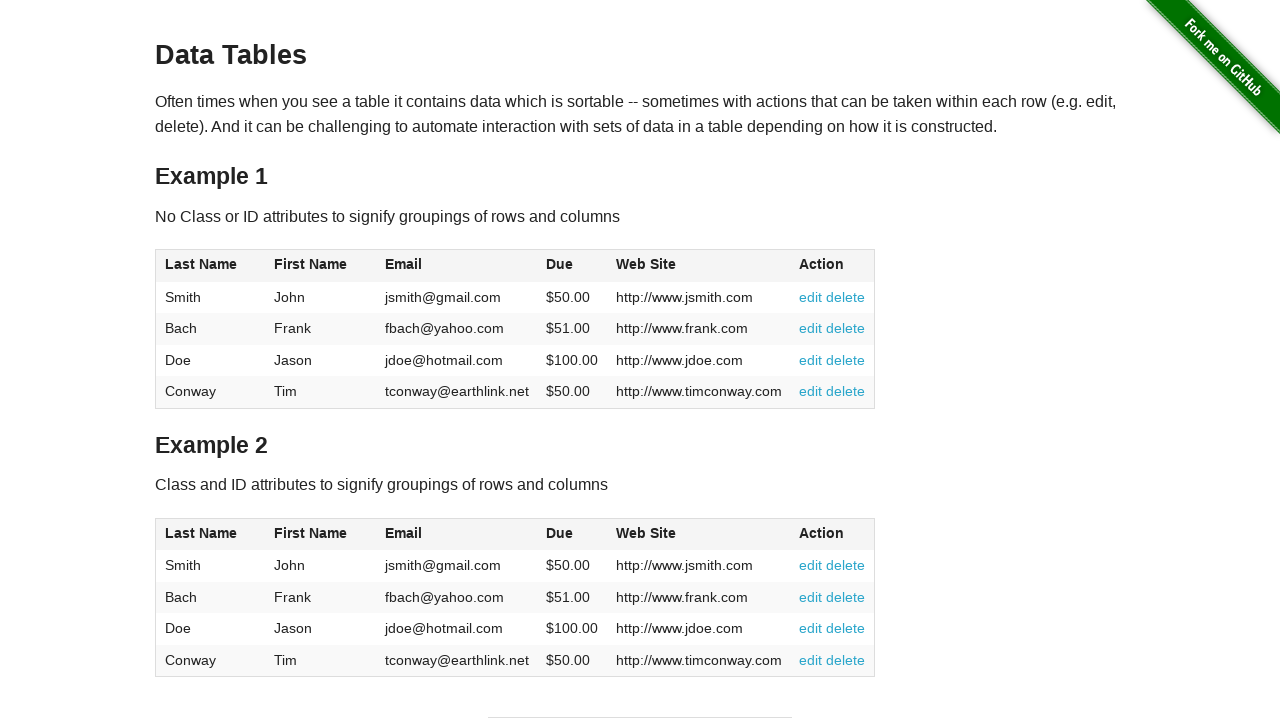

Table data cell at row 2, column 4 is present and accessible
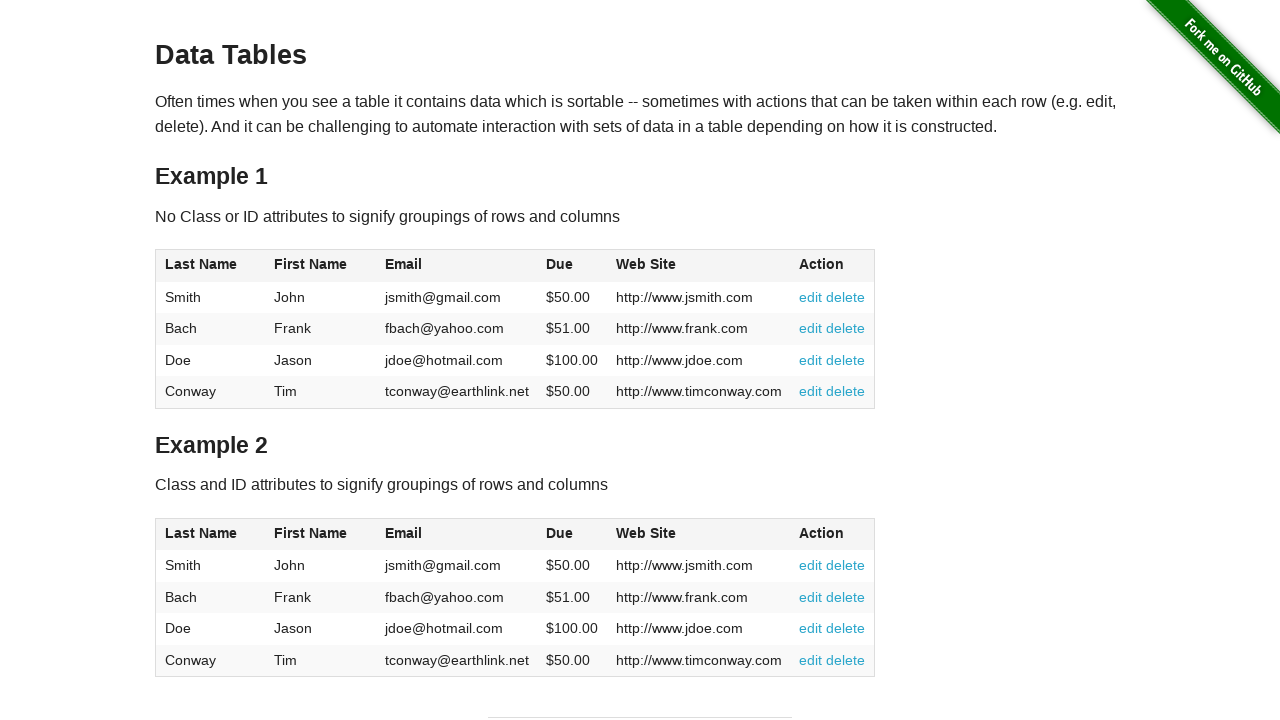

Table data cell at row 3, column 4 is present and accessible
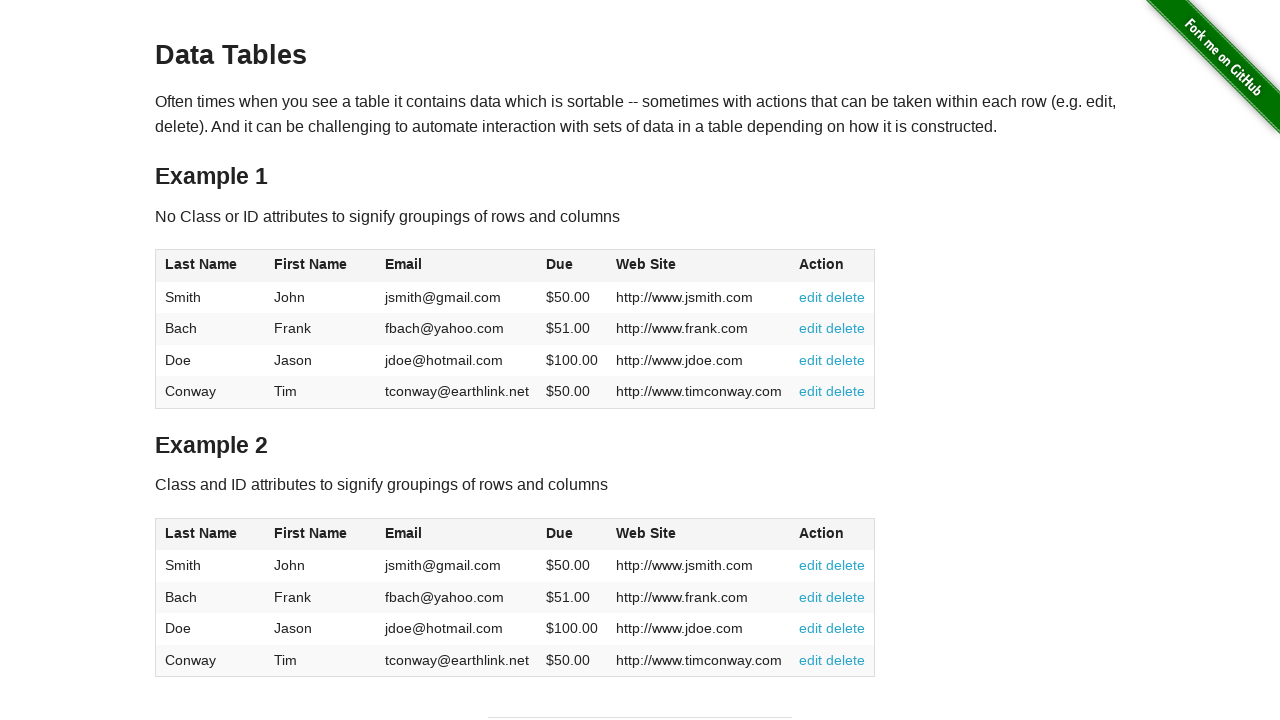

Table data cell at row 4, column 4 is present and accessible
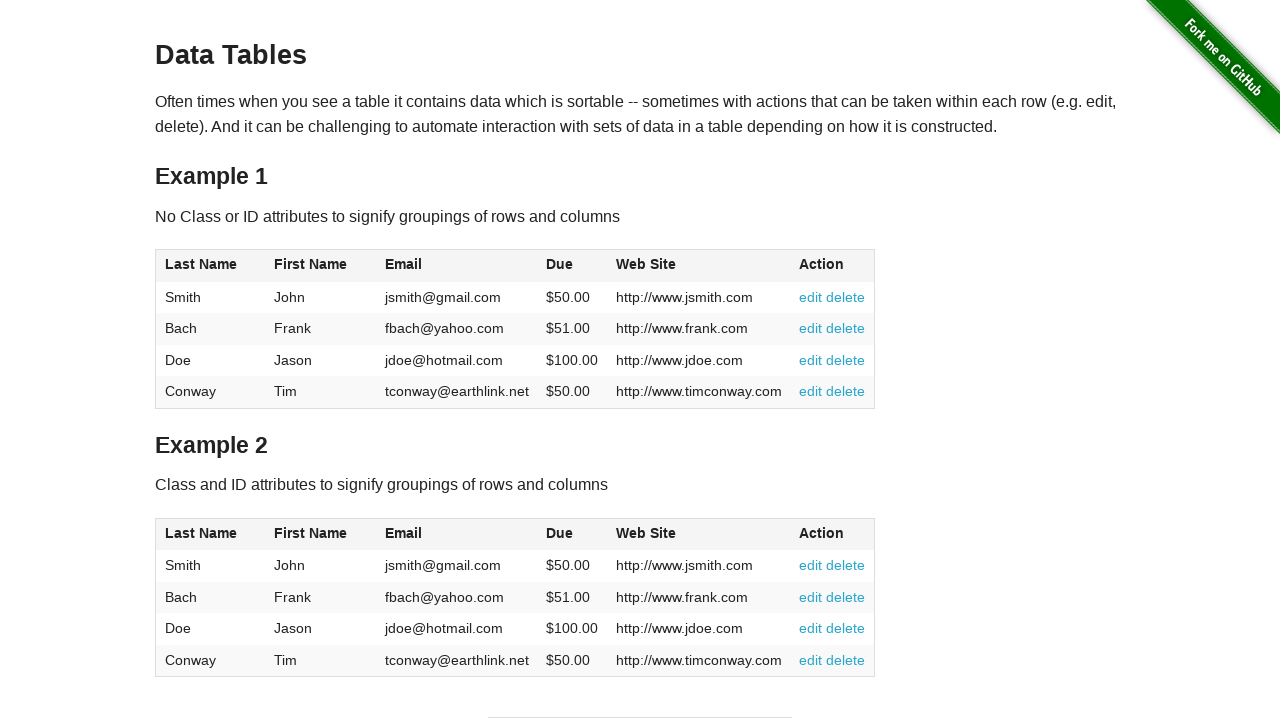

Table data cell at row 1, column 5 is present and accessible
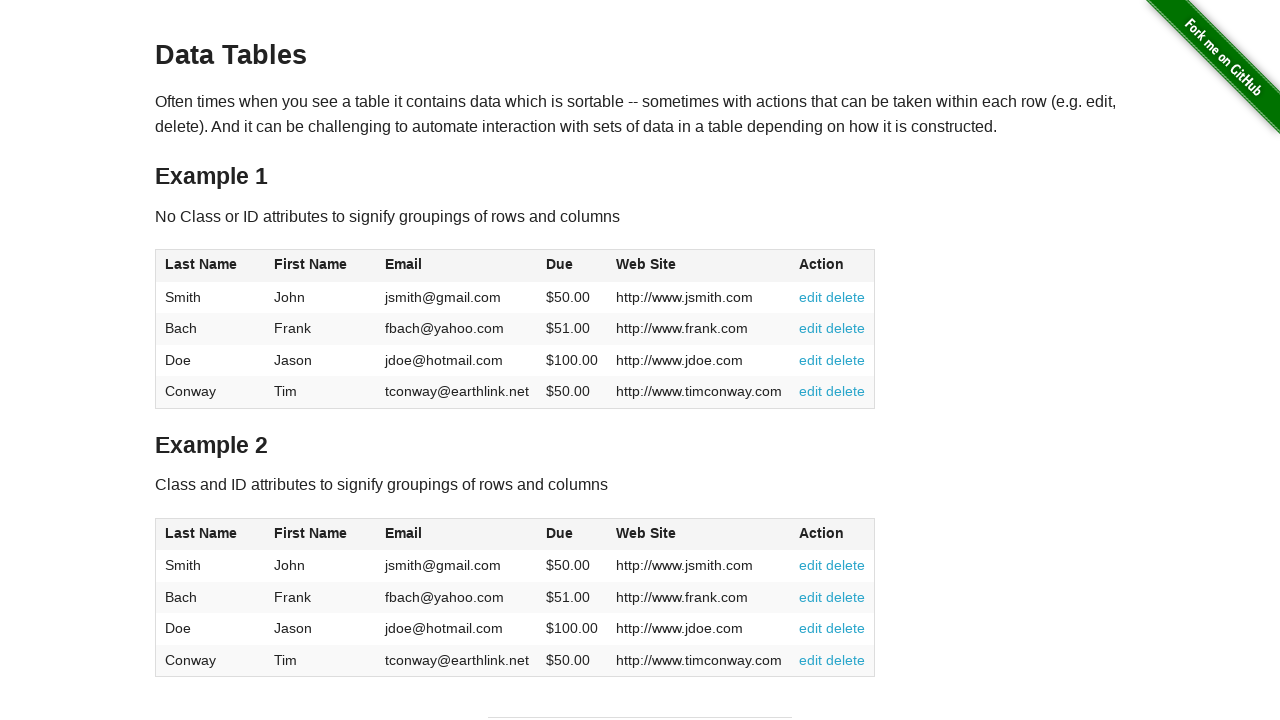

Table data cell at row 2, column 5 is present and accessible
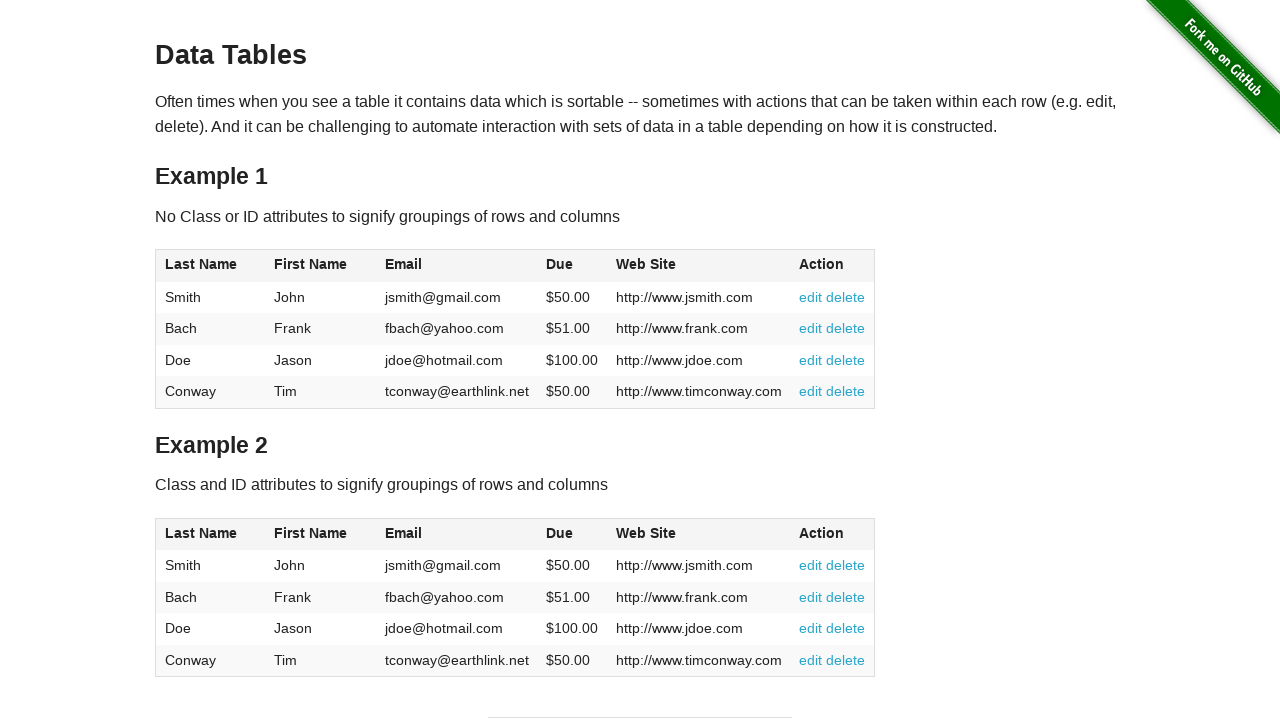

Table data cell at row 3, column 5 is present and accessible
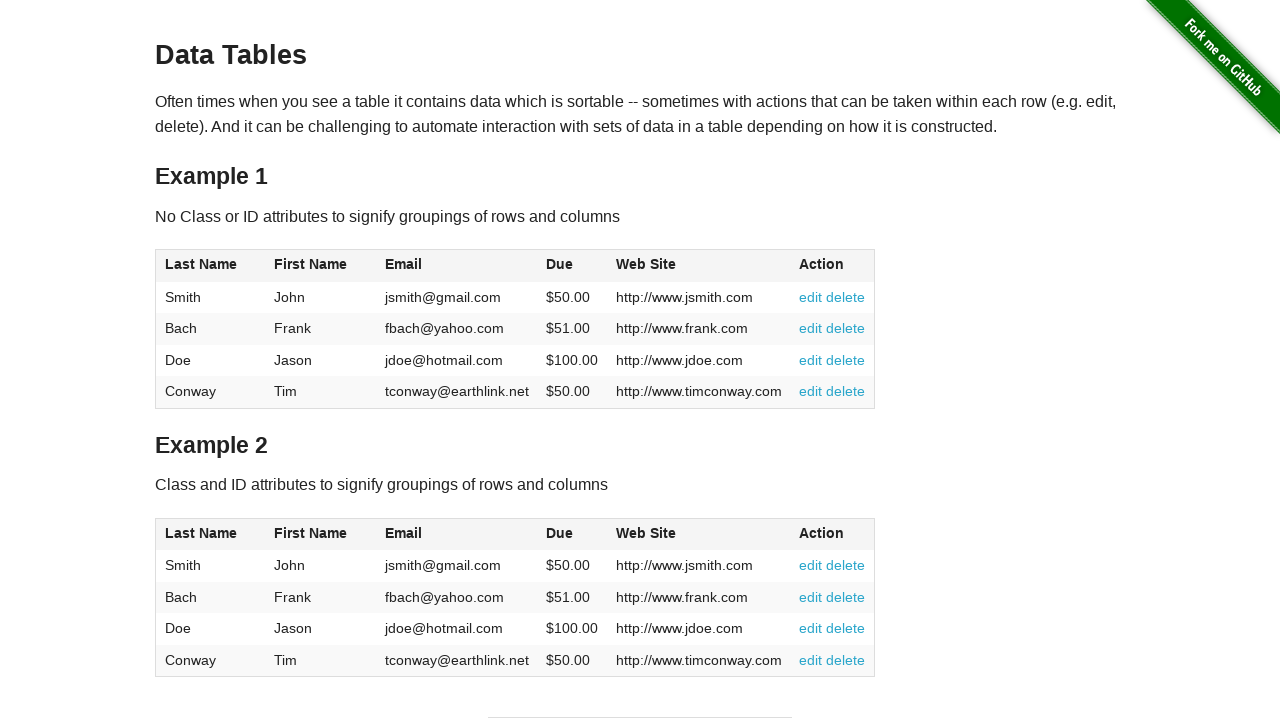

Table data cell at row 4, column 5 is present and accessible
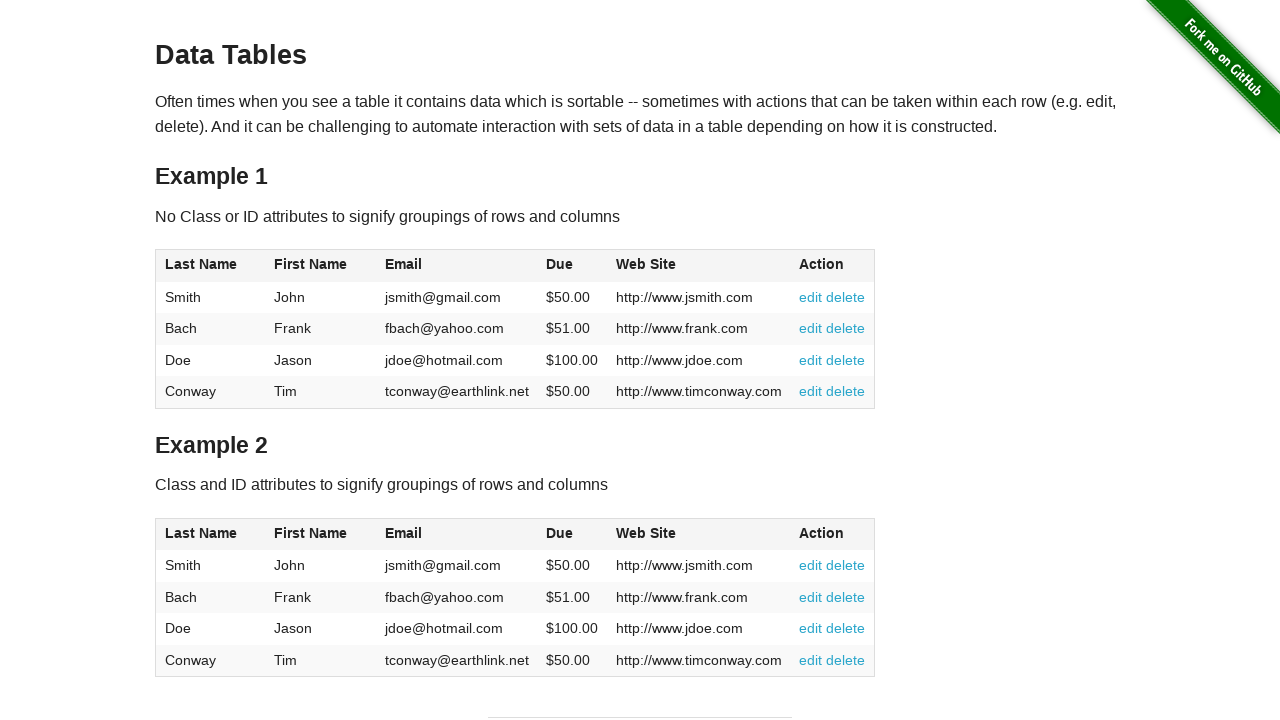

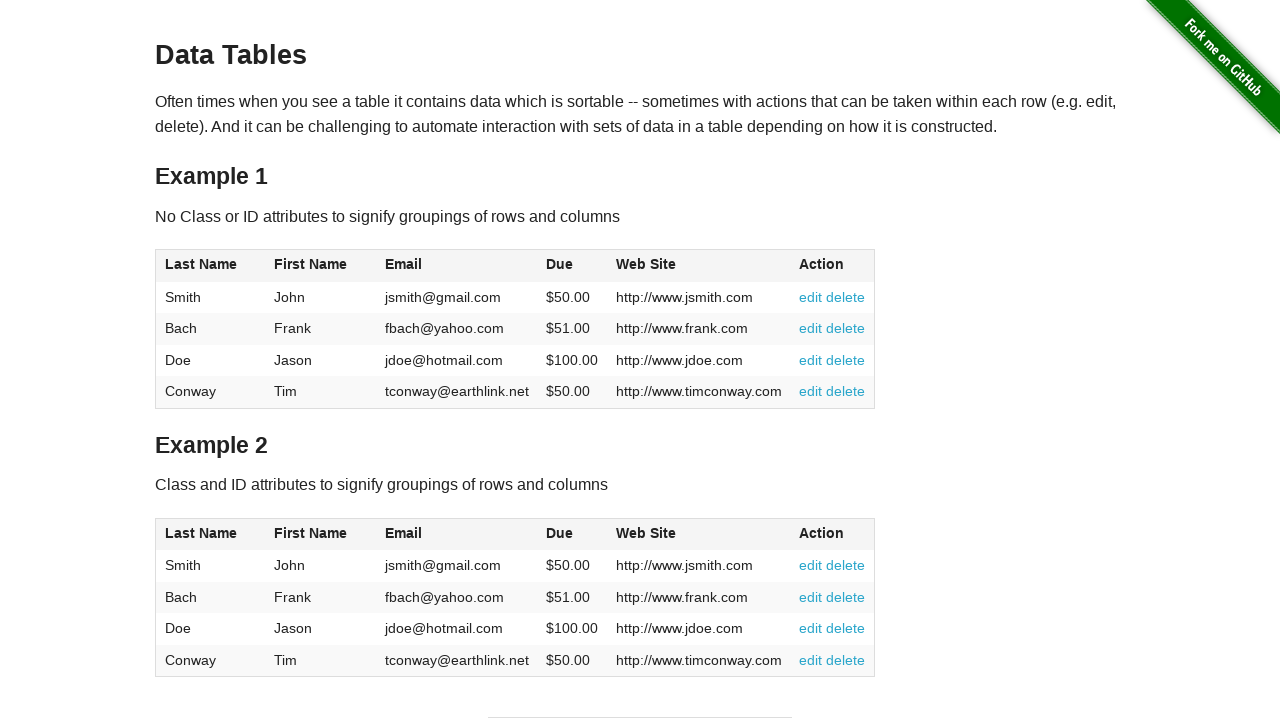